Tests browser prompt alert functionality by clicking a button to trigger a prompt, entering text into the prompt dialog, accepting it, and verifying the result message is displayed.

Starting URL: https://training-support.net/webelements/alerts

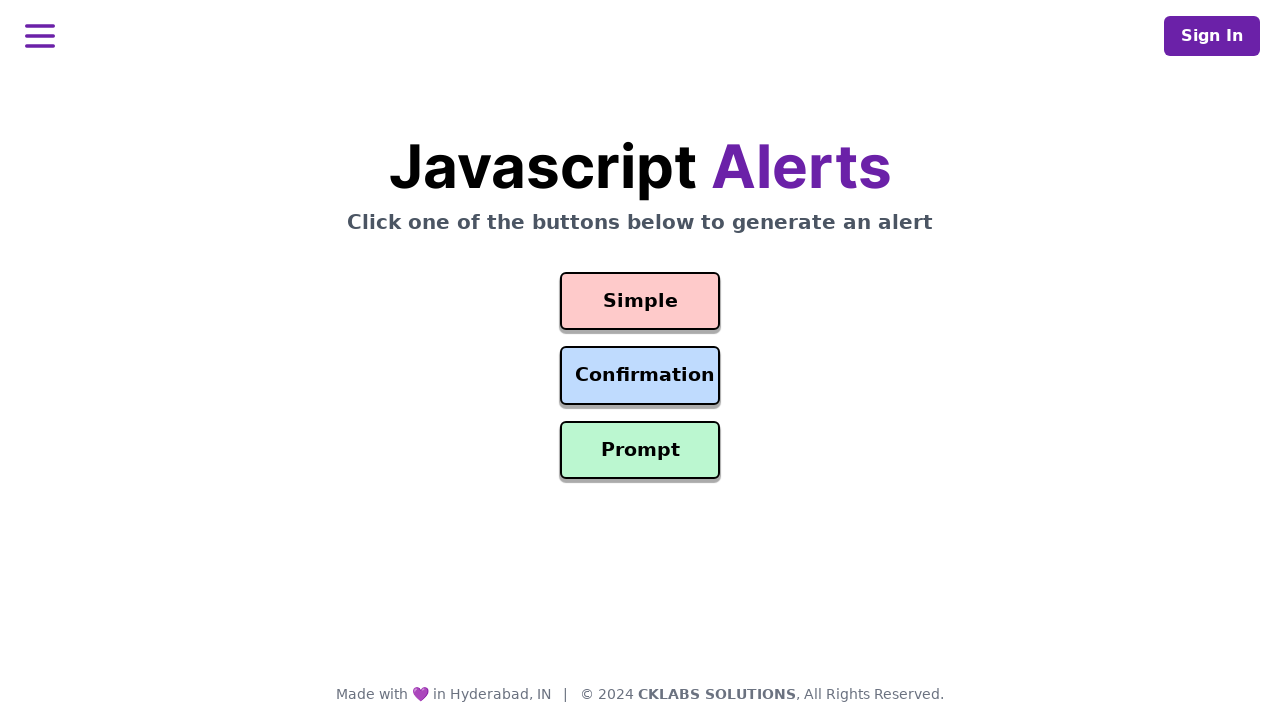

Clicked prompt button to trigger alert dialog at (640, 450) on #prompt
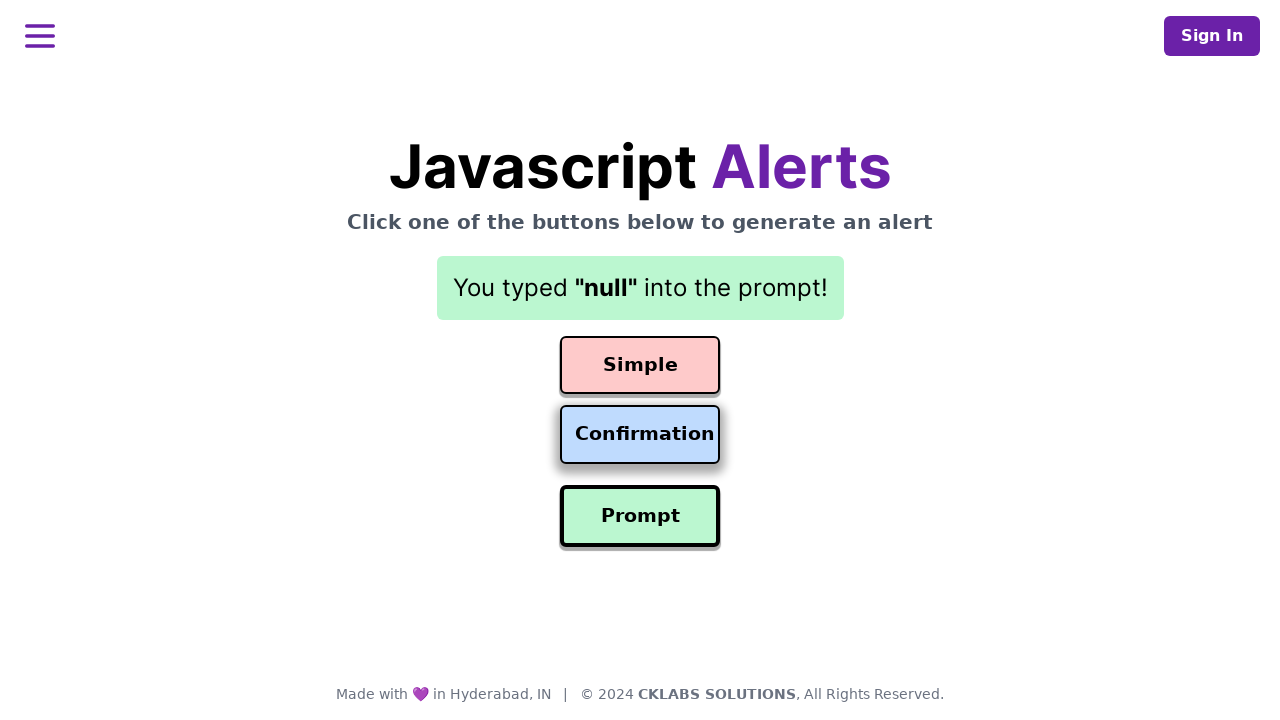

Set up dialog handler to accept prompt with 'Awesome!' text
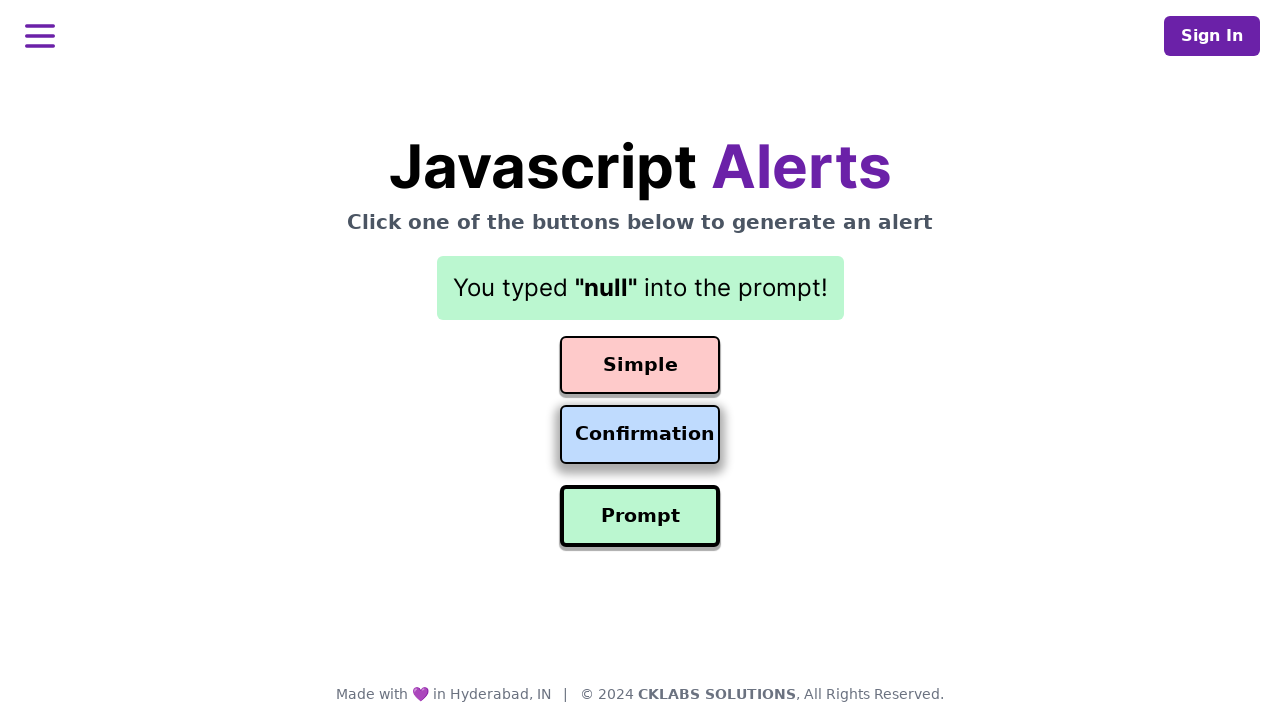

Clicked prompt button again to trigger the dialog at (640, 516) on #prompt
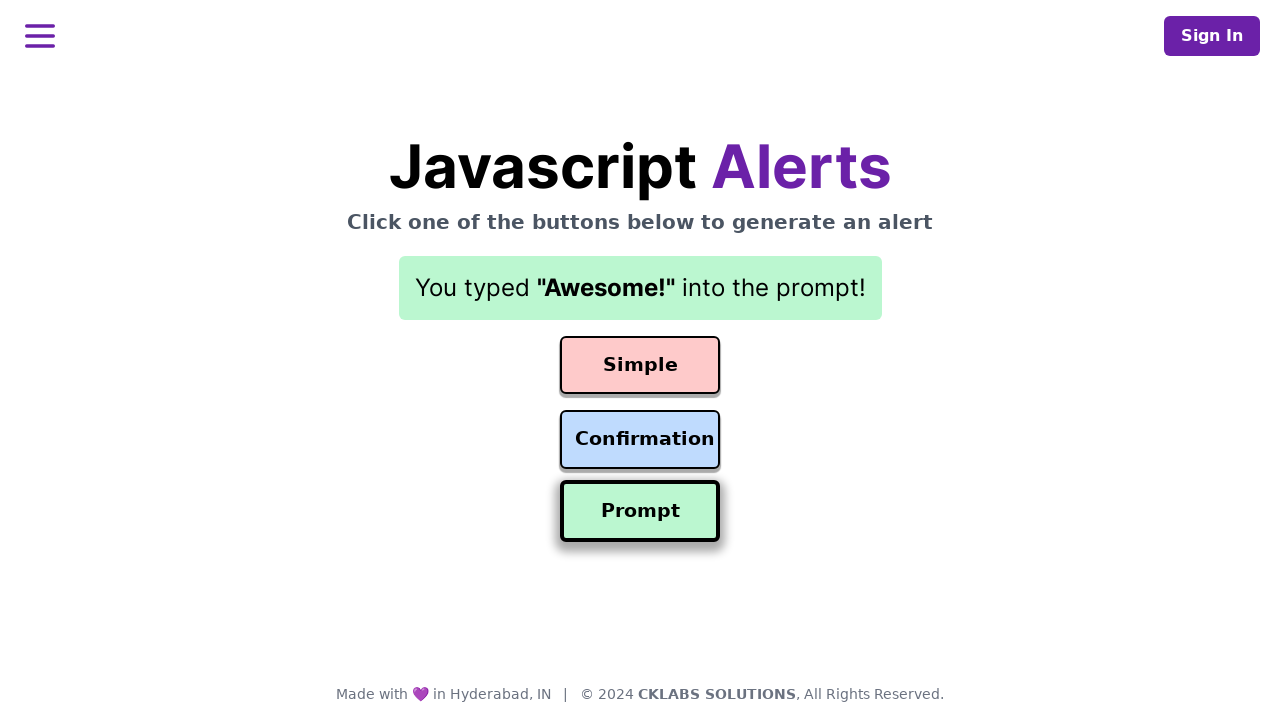

Result message element appeared after accepting prompt
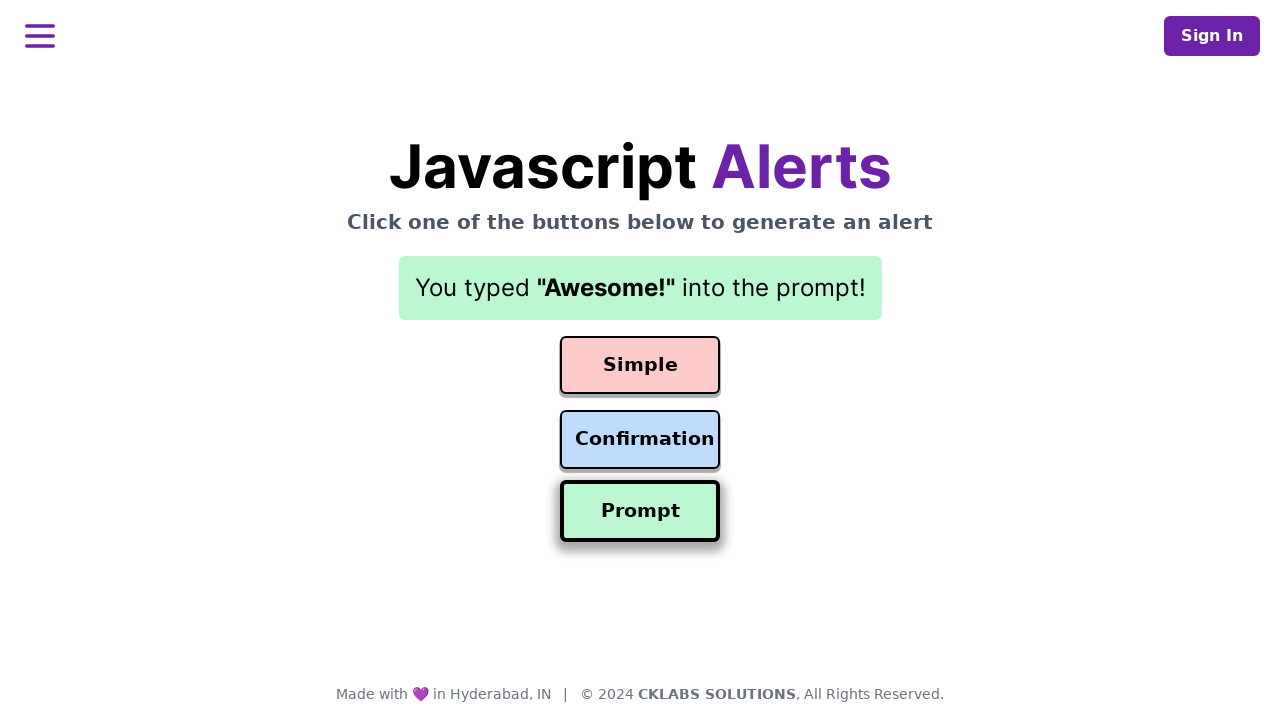

Retrieved result text: You typed "Awesome!" into the prompt!
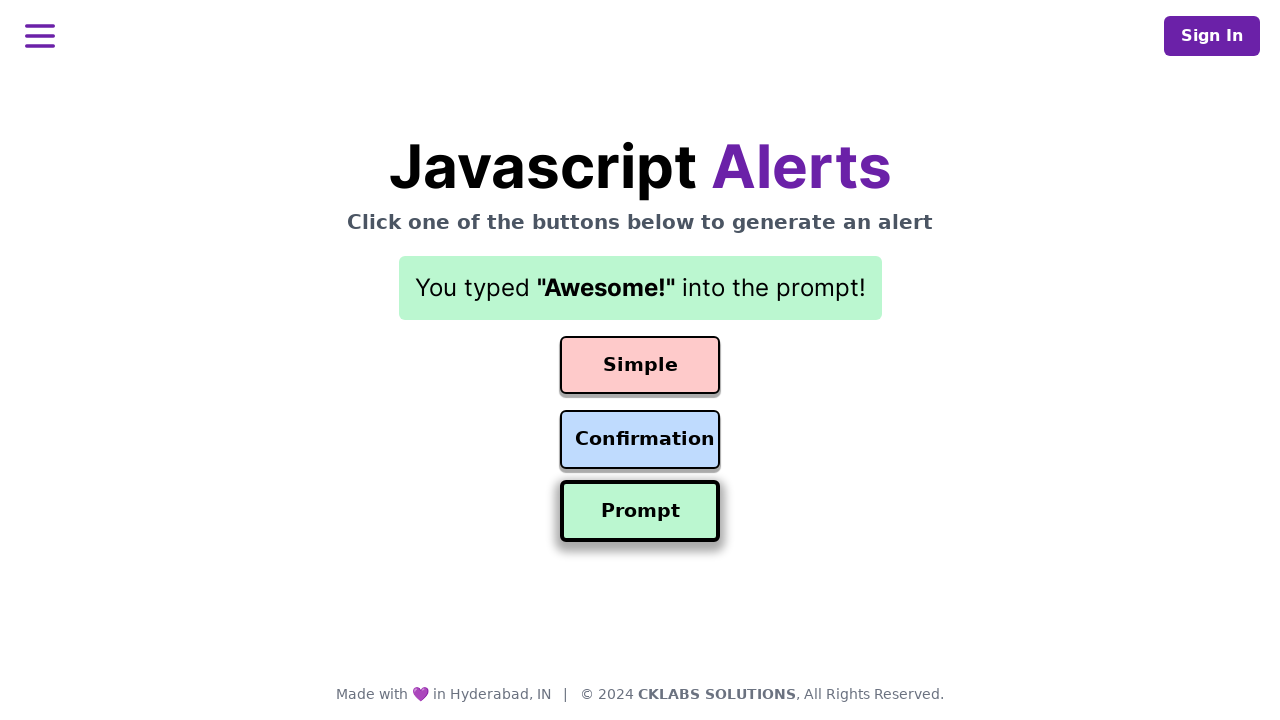

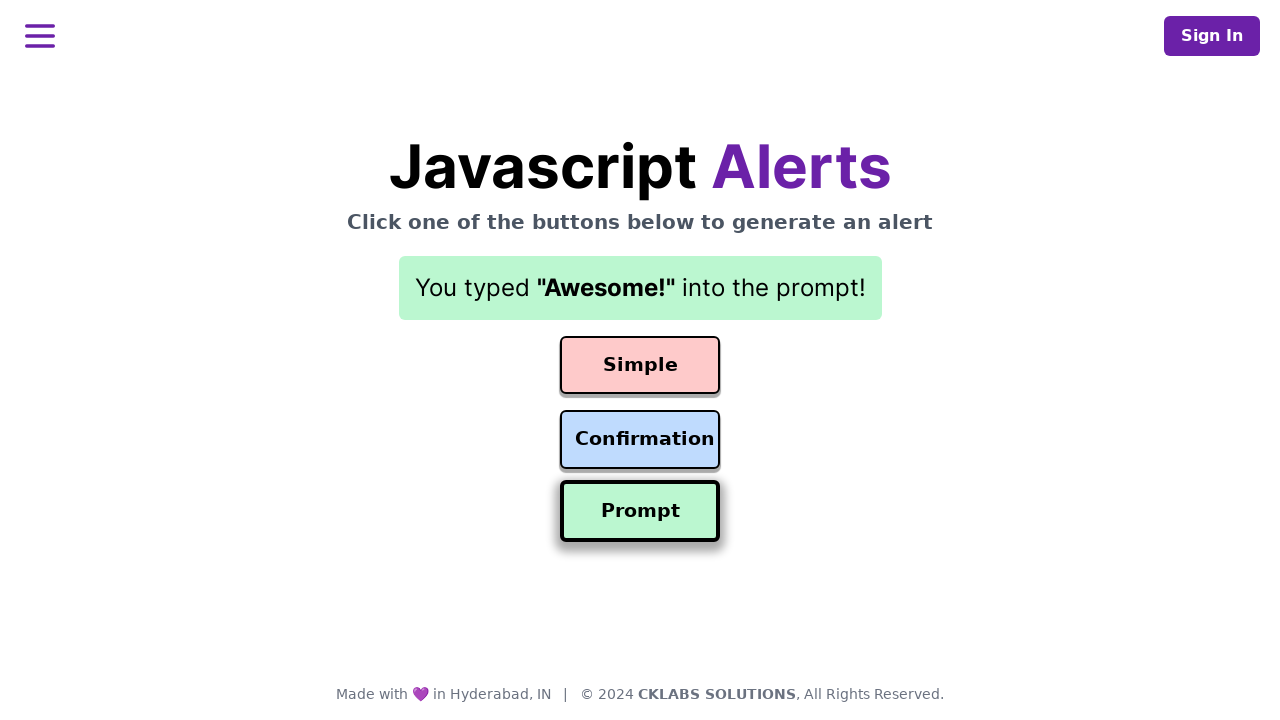